Tests handling of JavaScript prompt dialog by entering text and accepting it

Starting URL: https://the-internet.herokuapp.com/javascript_alerts

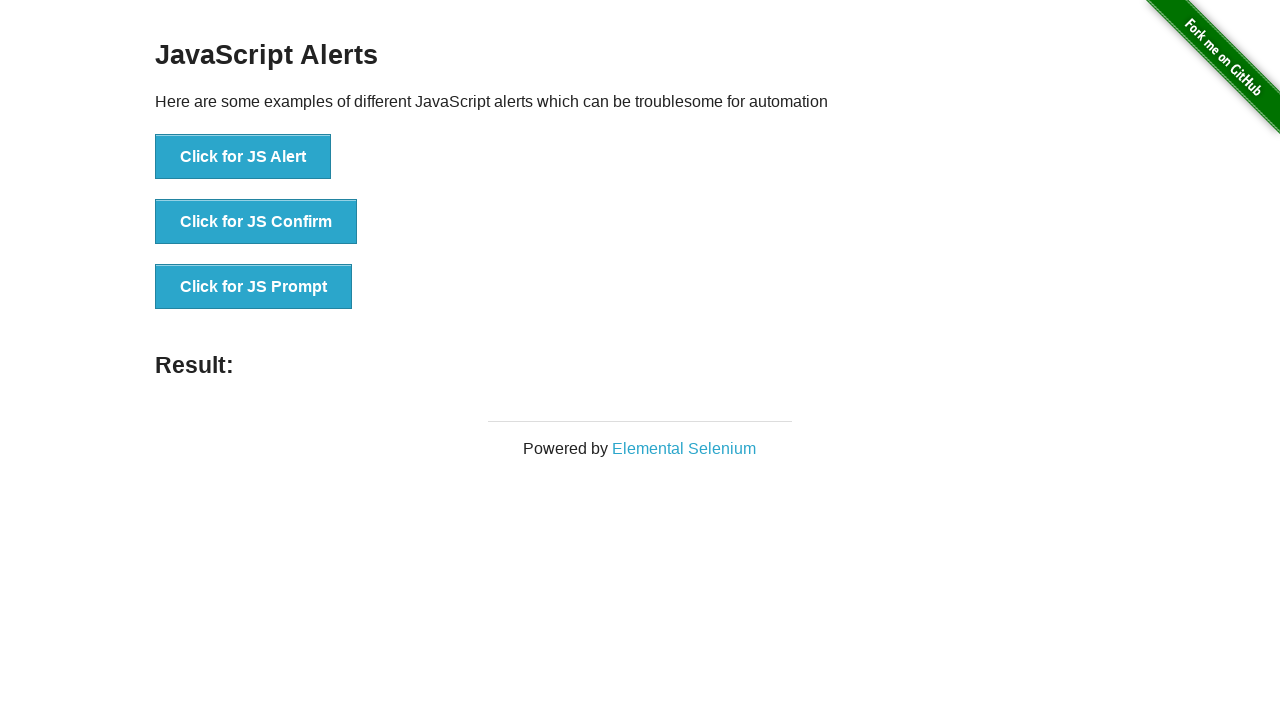

Set up dialog handler to accept prompt with text 'this alert text'
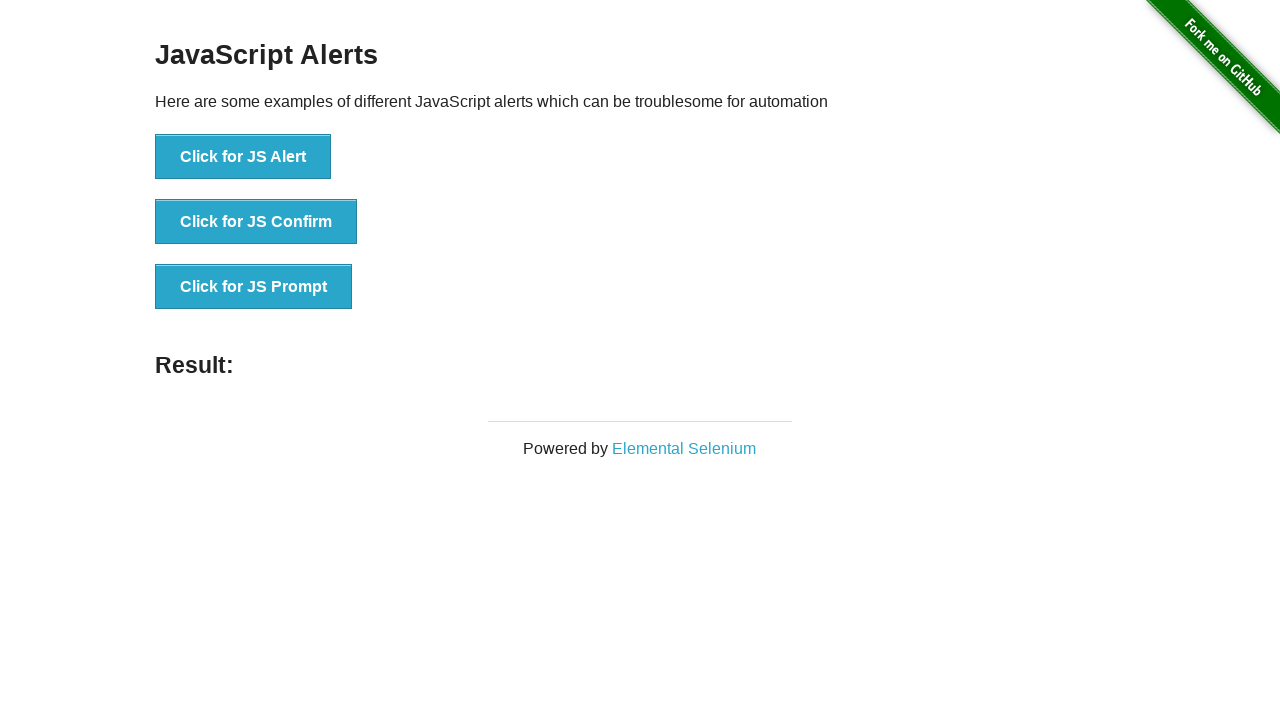

Clicked button to trigger JavaScript prompt dialog at (254, 287) on xpath=//button[text()='Click for JS Prompt']
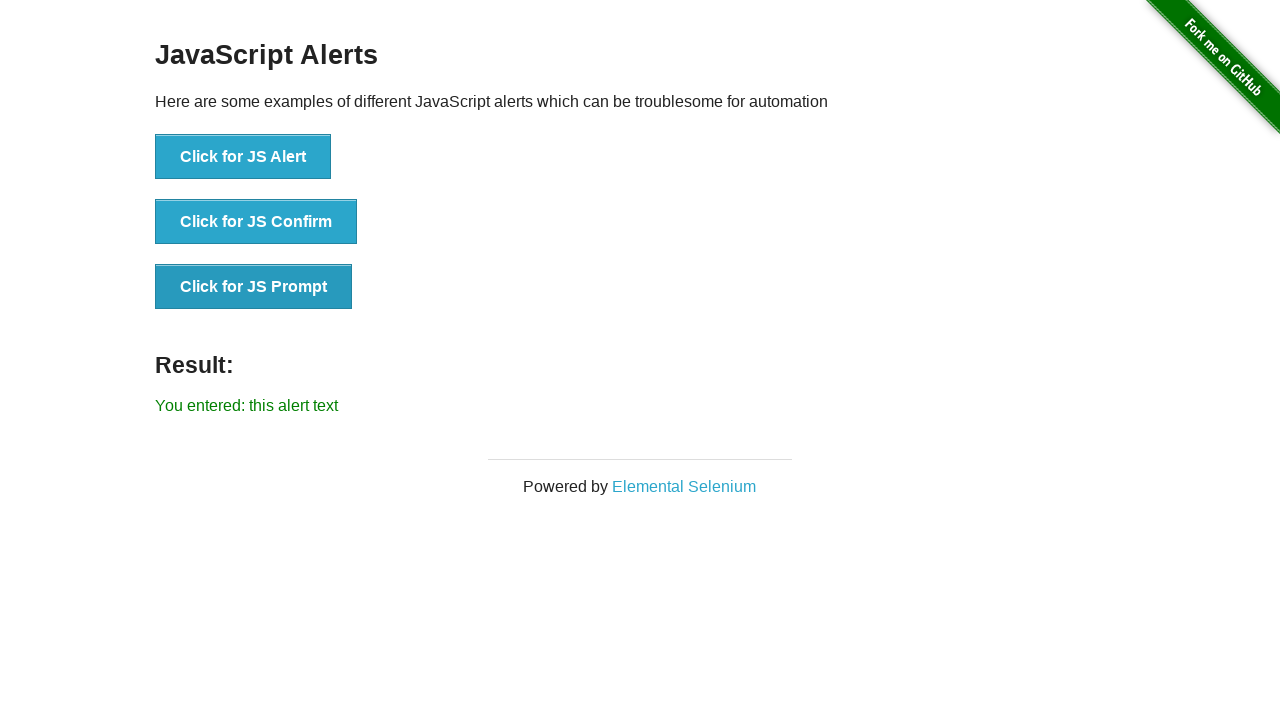

Result element appeared after accepting prompt
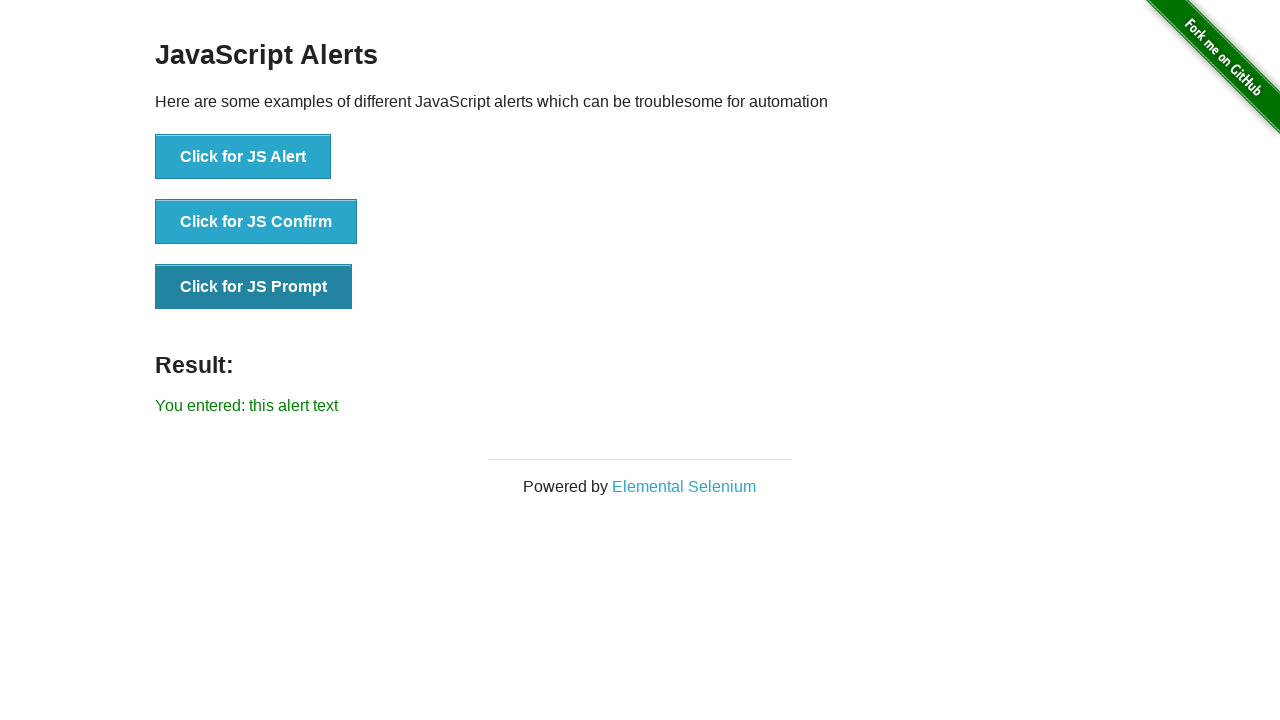

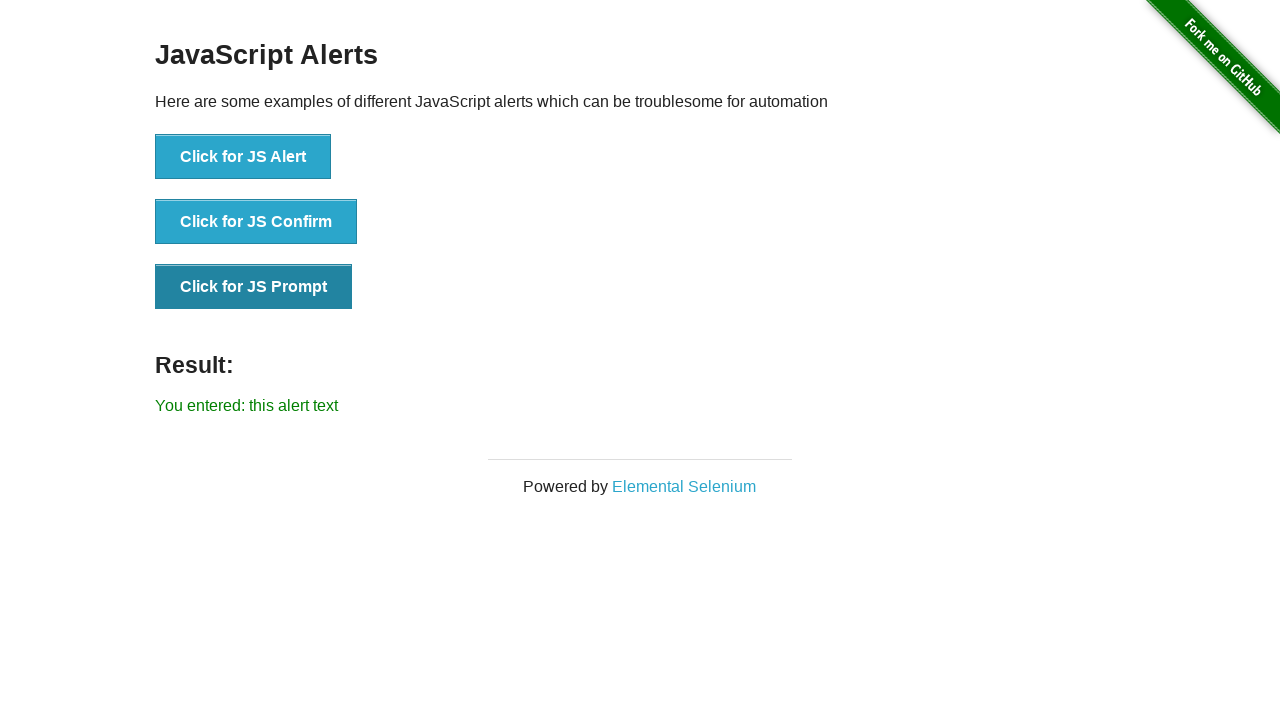